Tests window handling by clicking a button that opens a new window, switching to it, verifying the title, and then switching back to the main window

Starting URL: https://www.w3schools.com/jsref/tryit.asp?filename=tryjsref_win_open

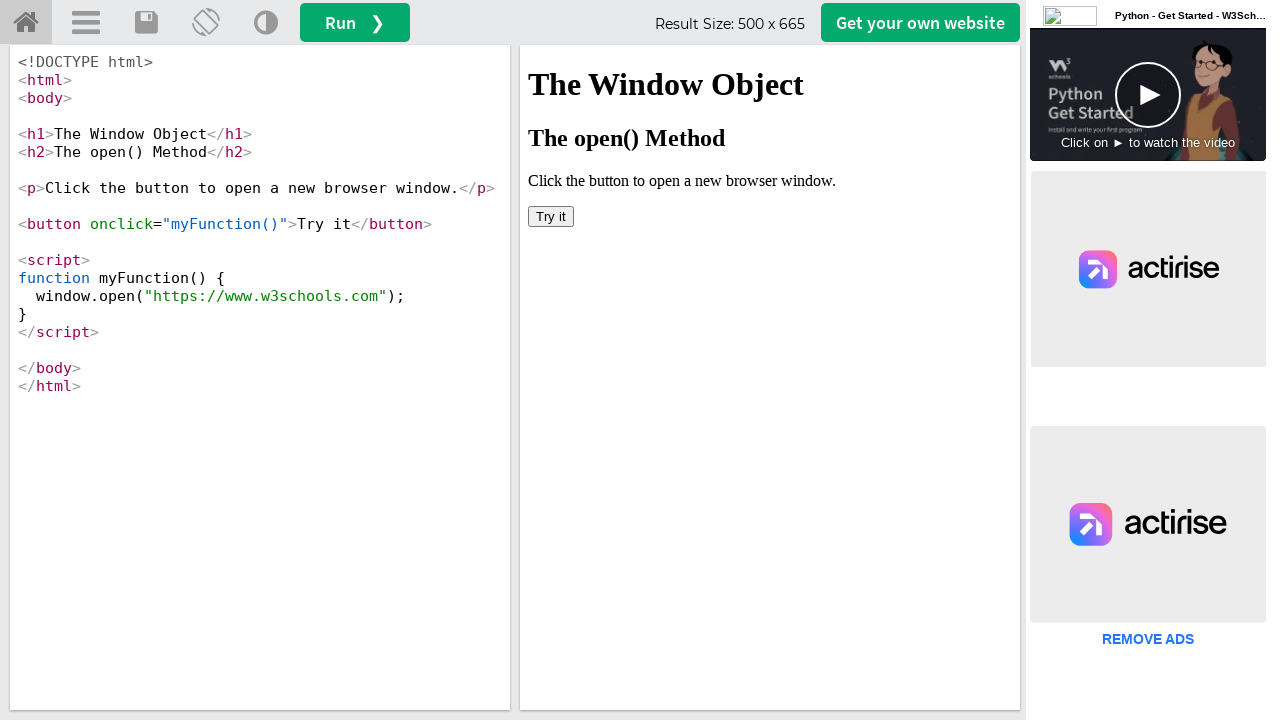

Located iframe containing the button
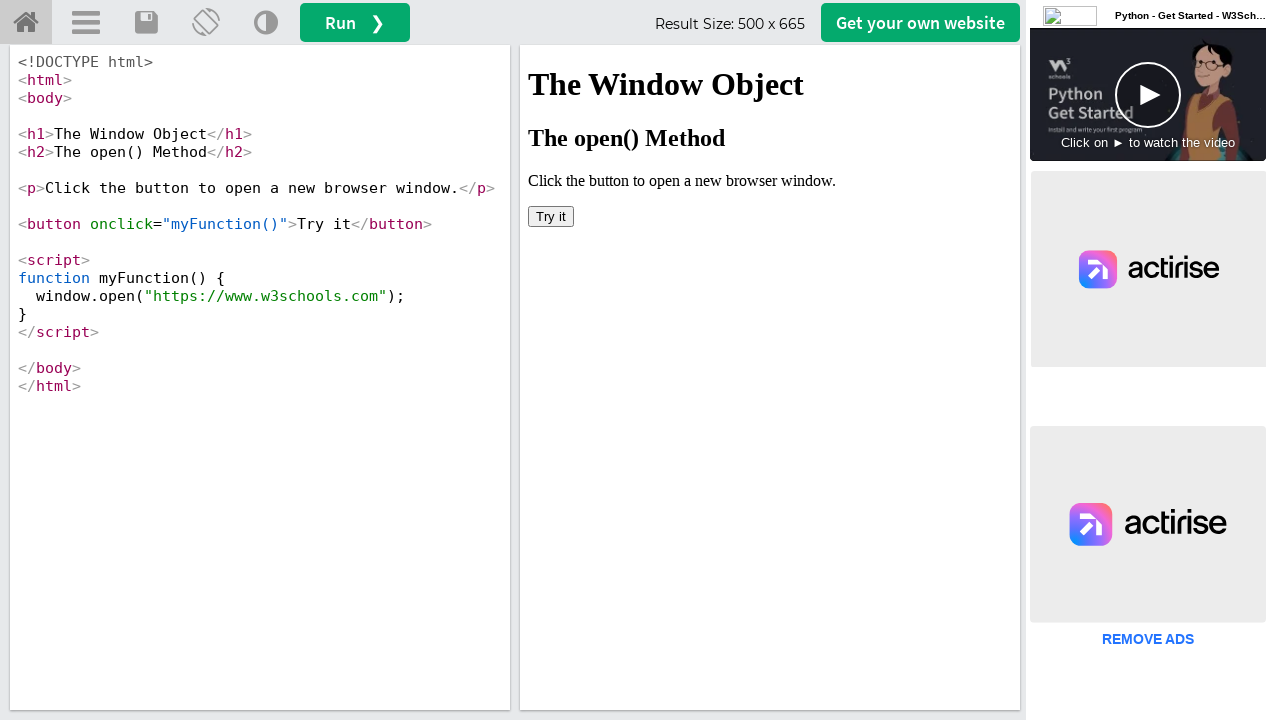

Clicked 'Try it' button to open new window at (551, 216) on iframe[id='iframeResult'] >> internal:control=enter-frame >> button:has-text('Tr
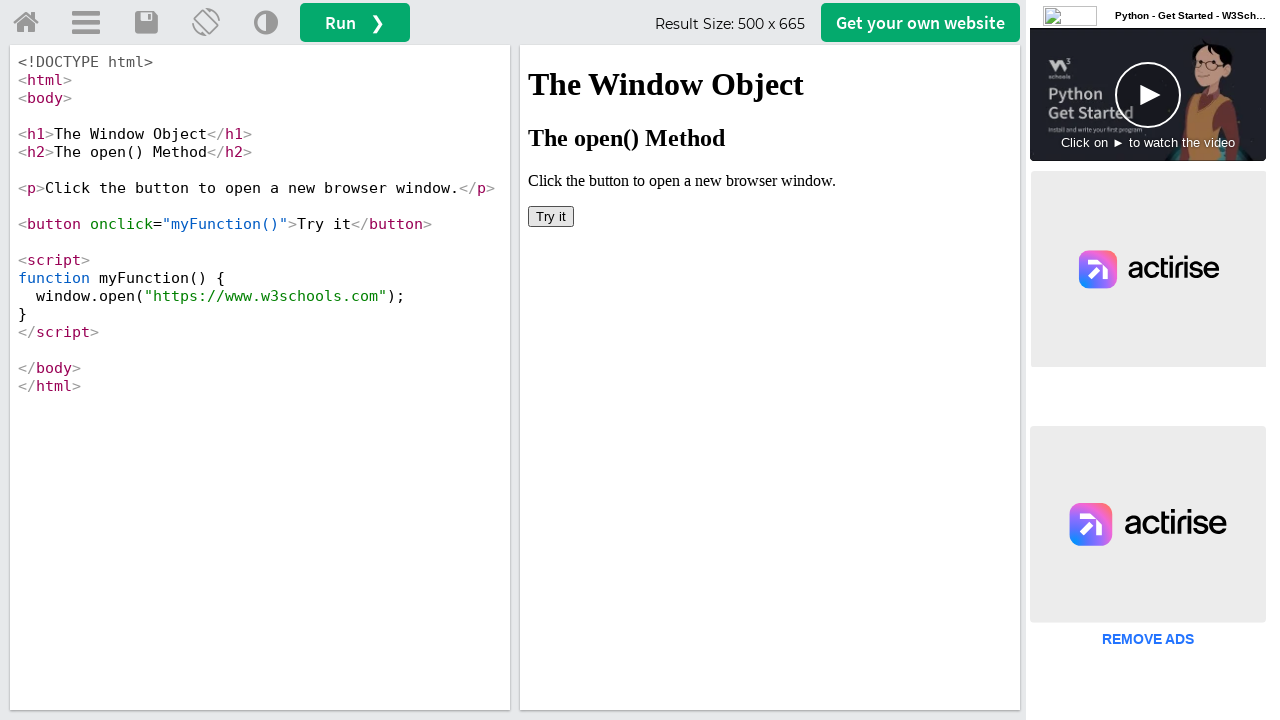

Switched to newly opened window
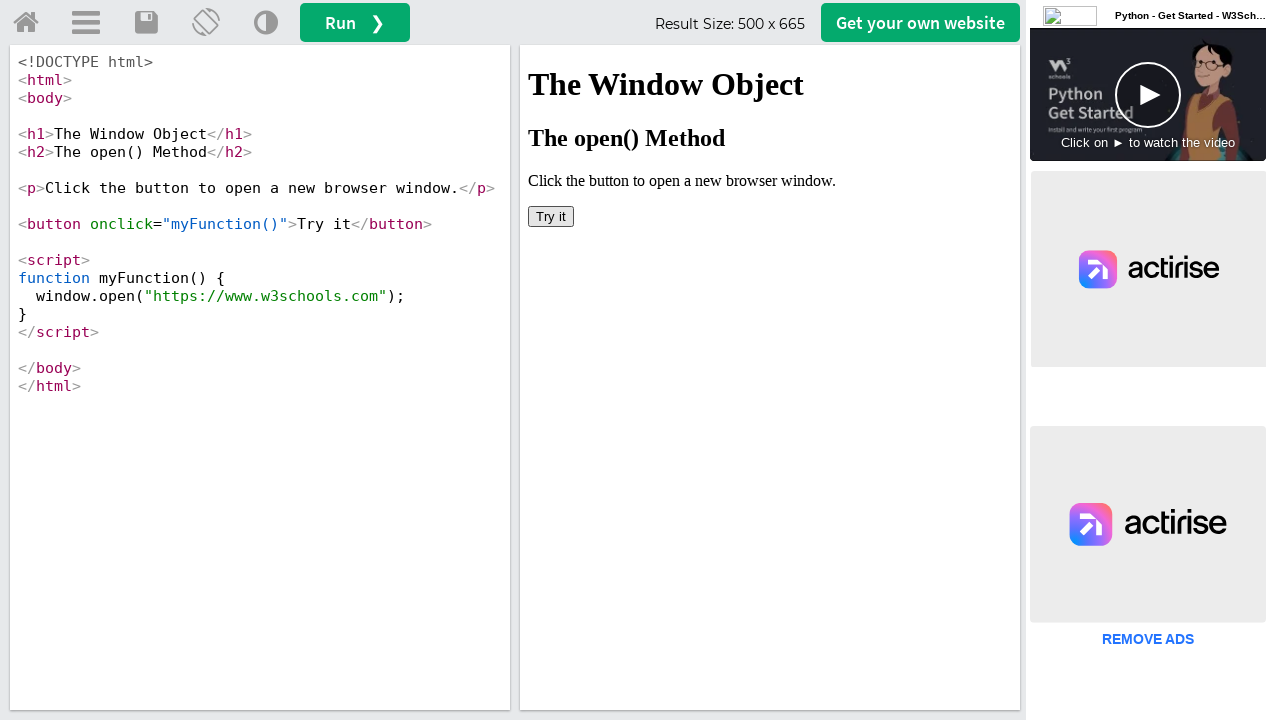

New window finished loading
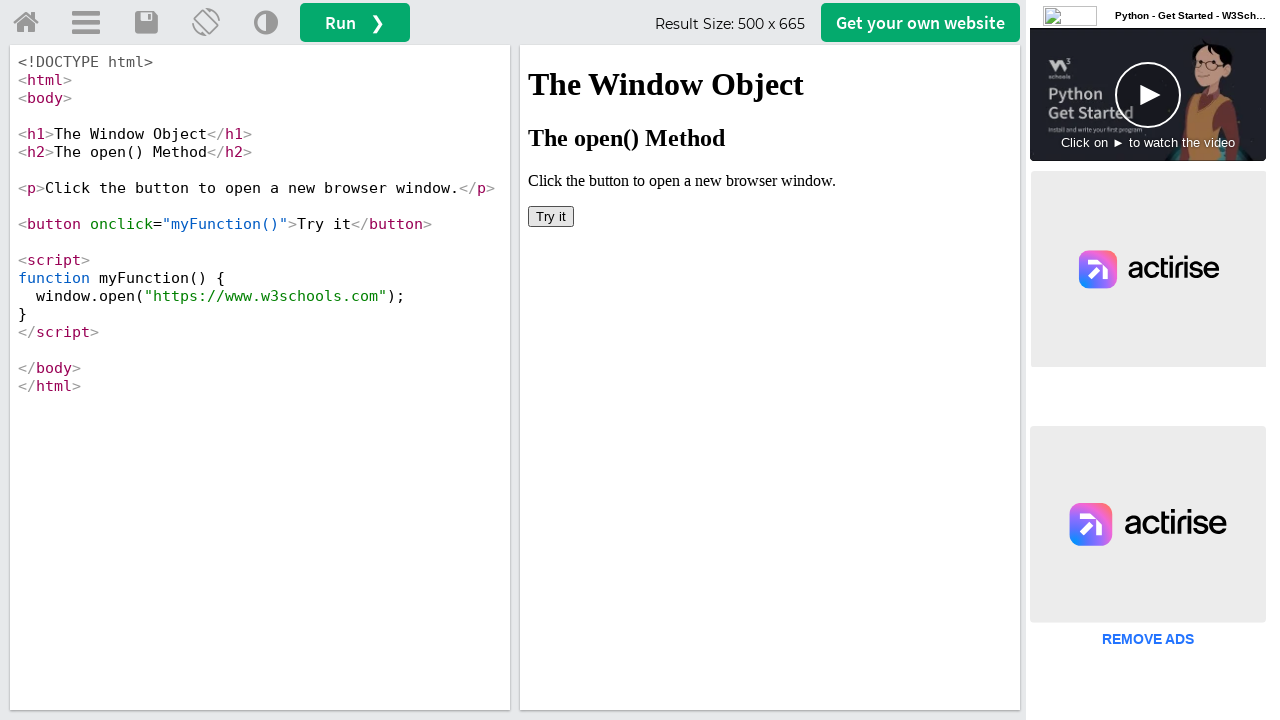

Retrieved title from new window: 'W3Schools Online Web Tutorials'
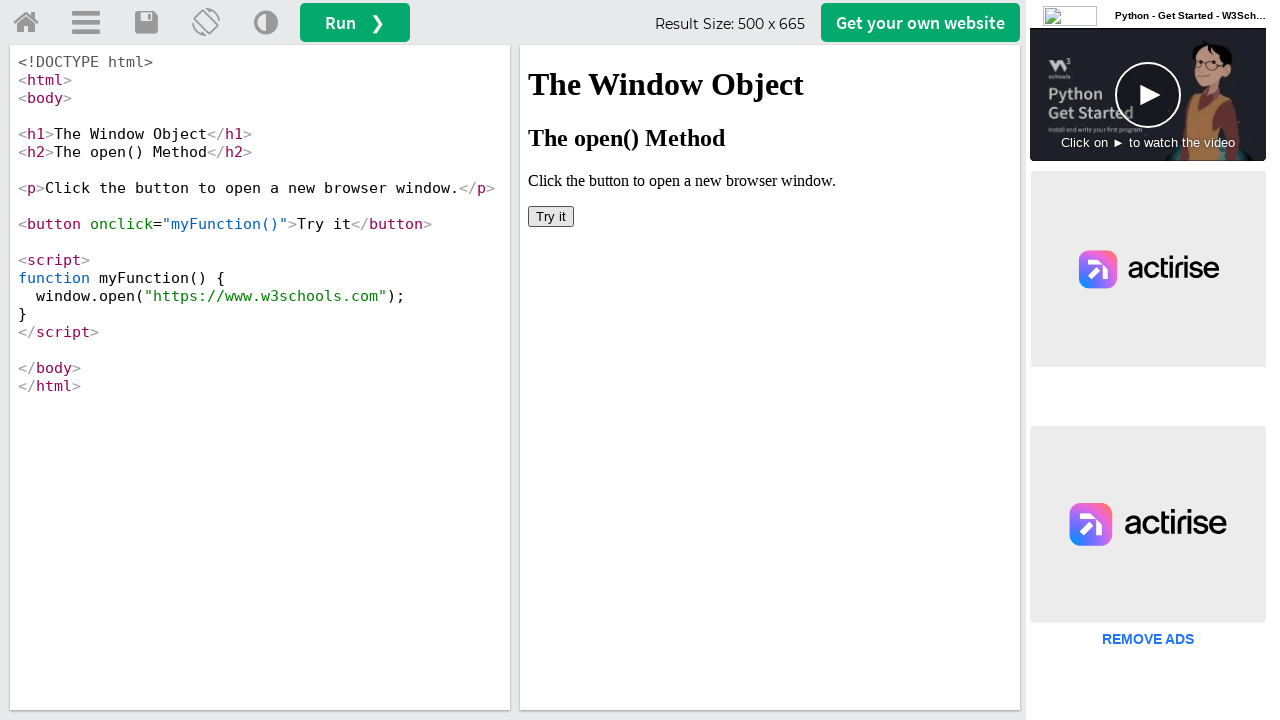

Title verification passed - matches expected value
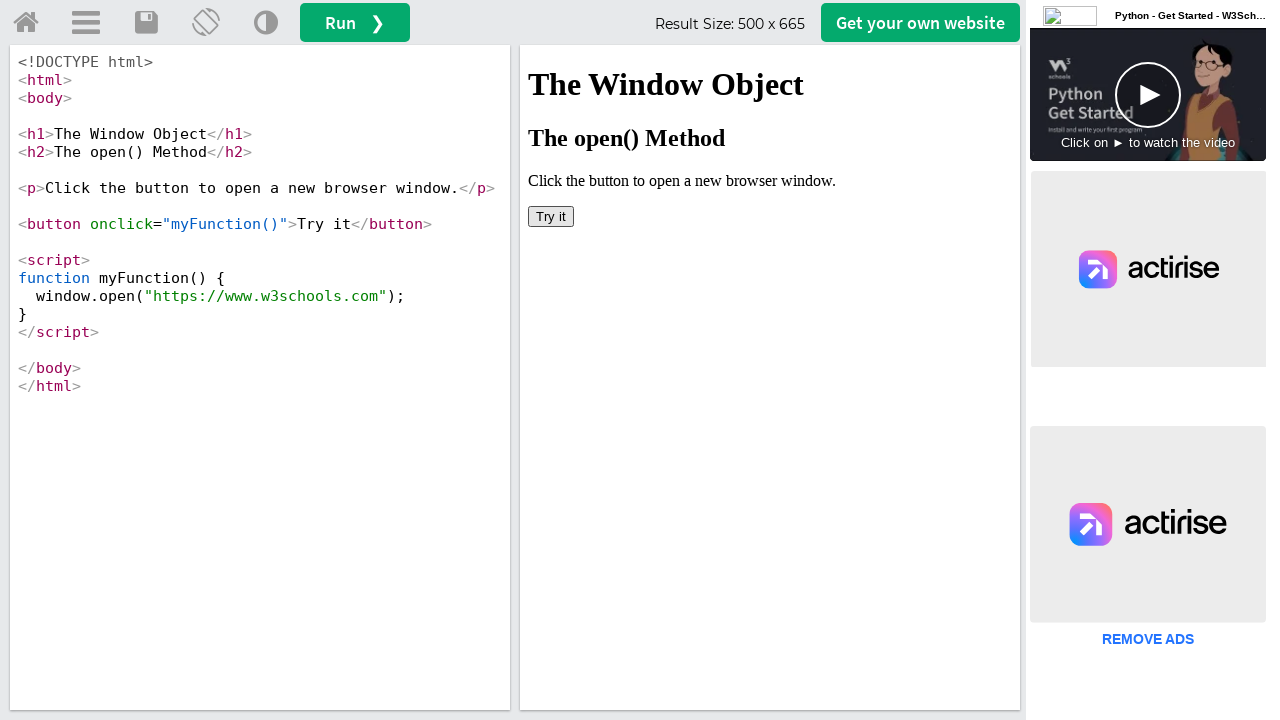

Closed new window
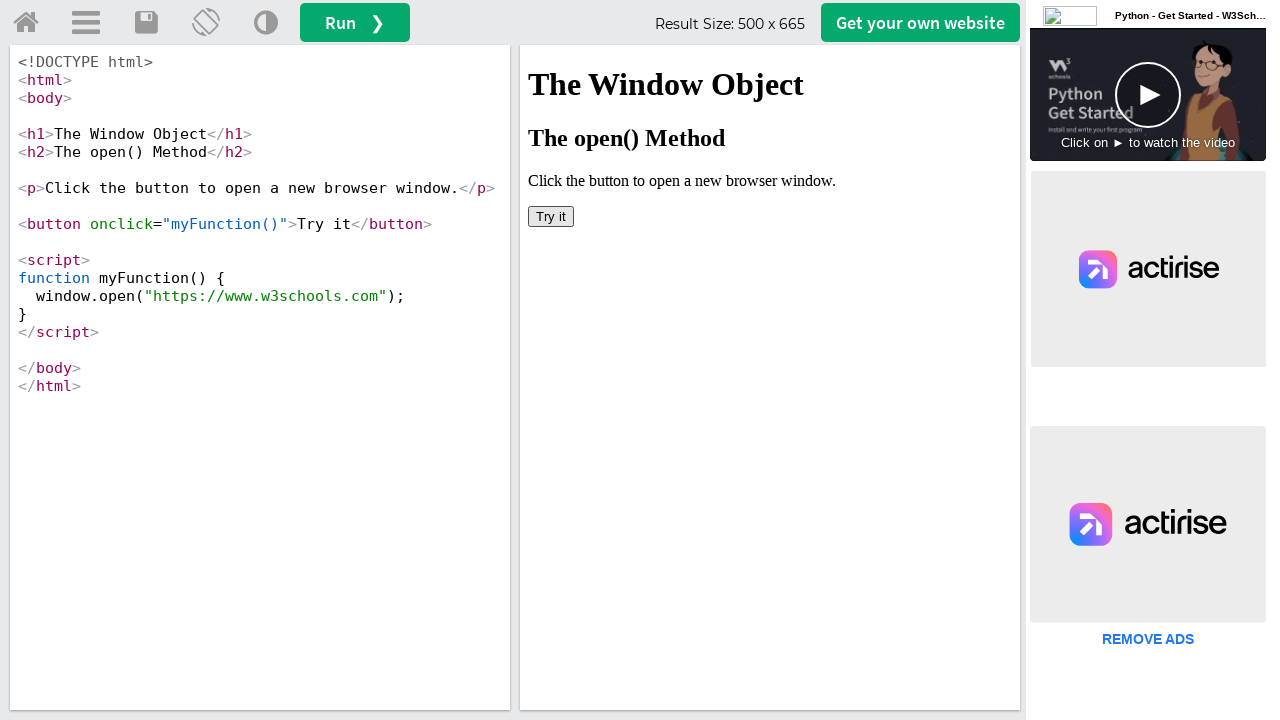

Focus returned to original main window
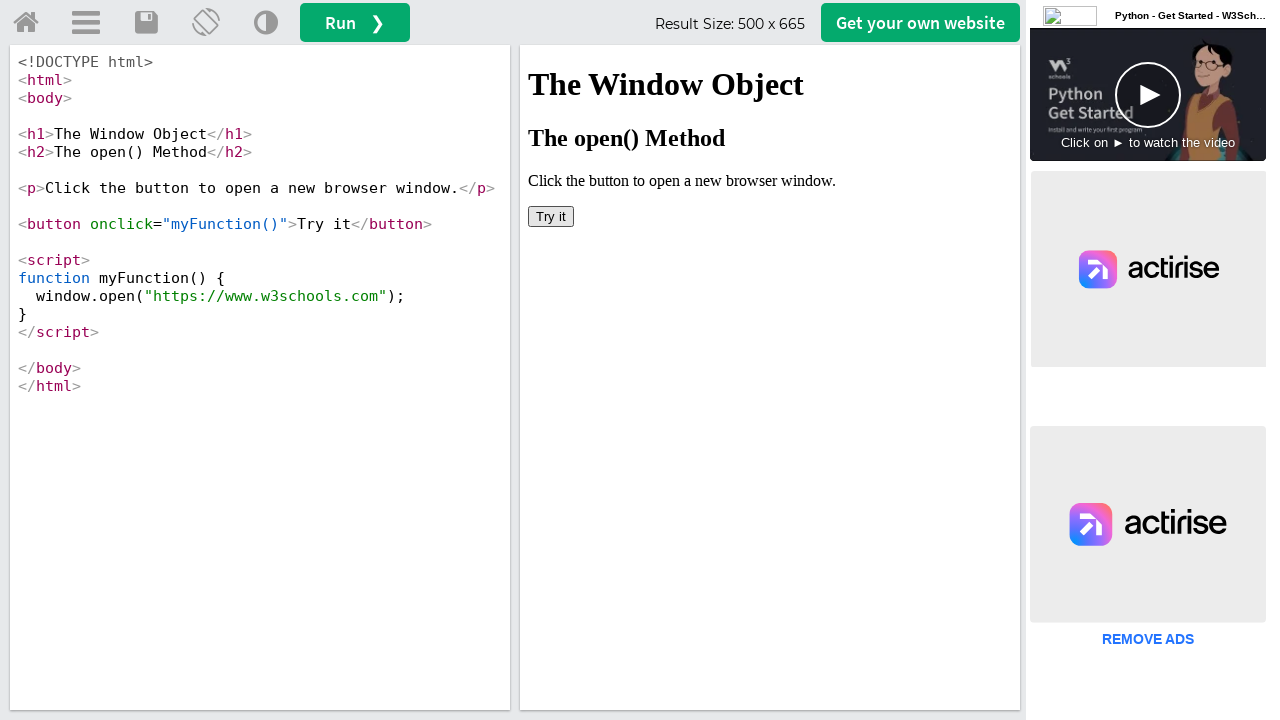

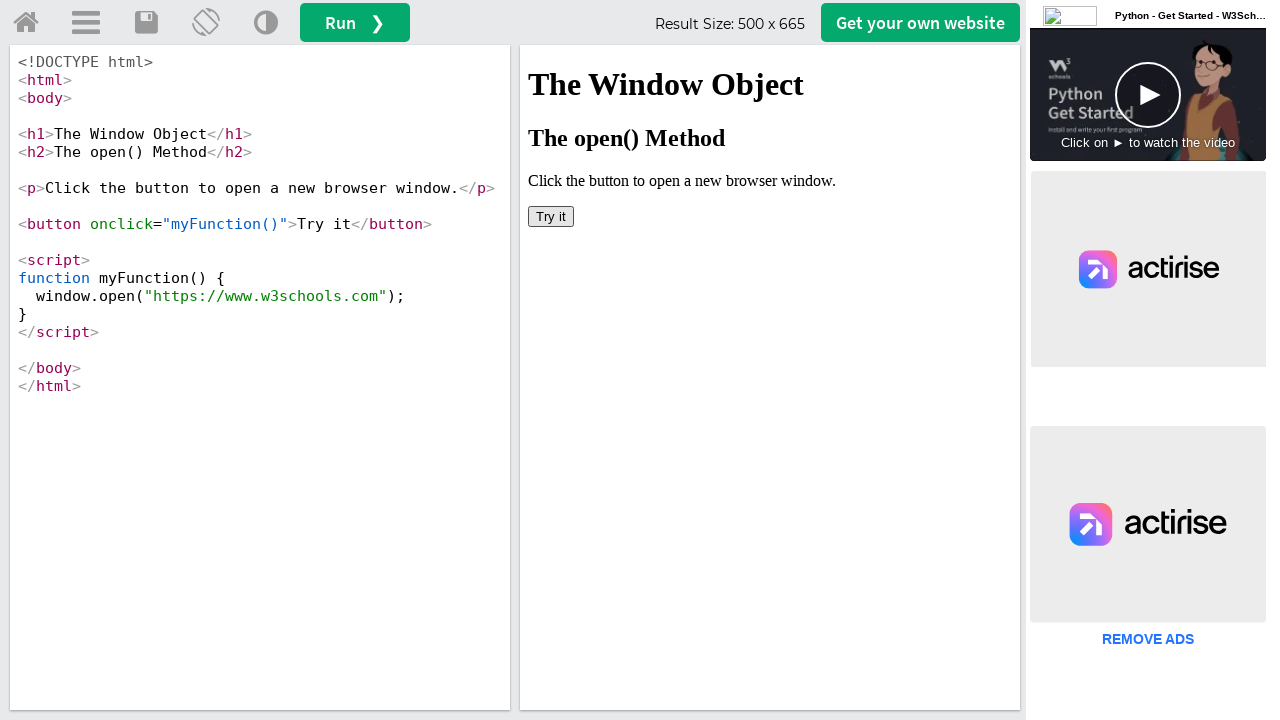